Verifies that an article detail page loads correctly by checking the URL, page type attribute, and user-submitted article indicator

Starting URL: https://www.gcores.com/articles/169291

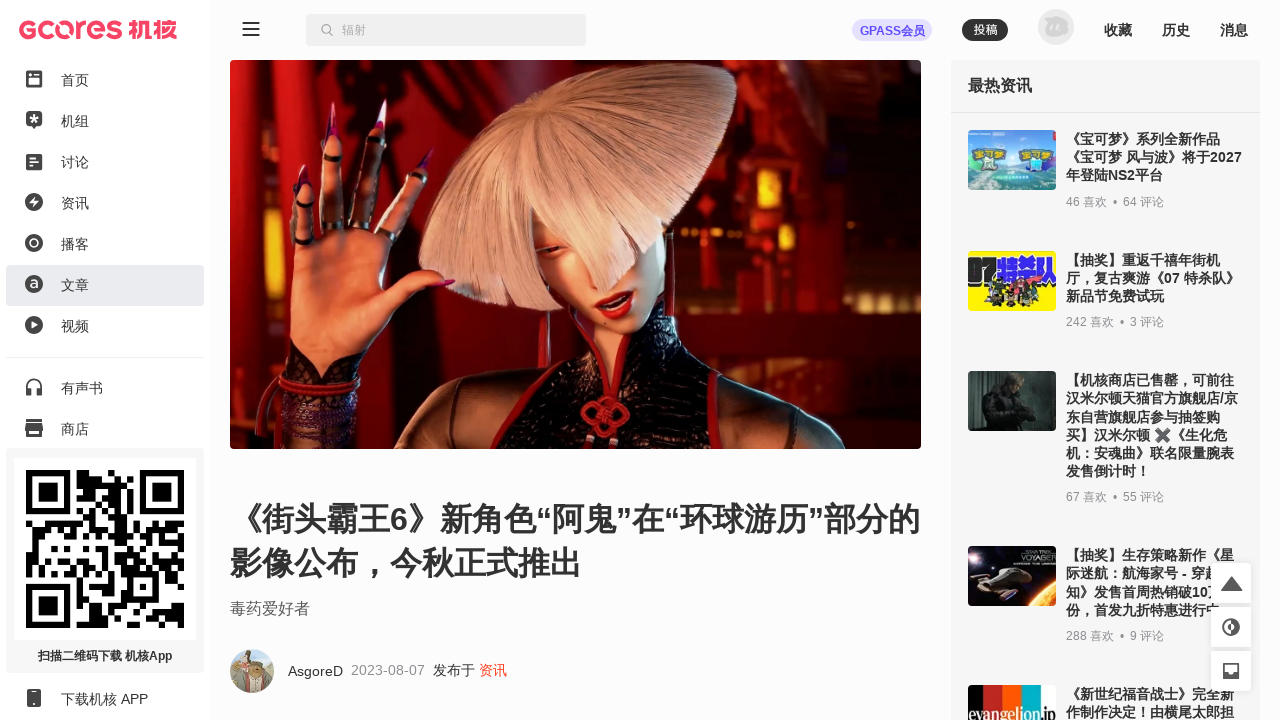

Waited for page to reach networkidle state
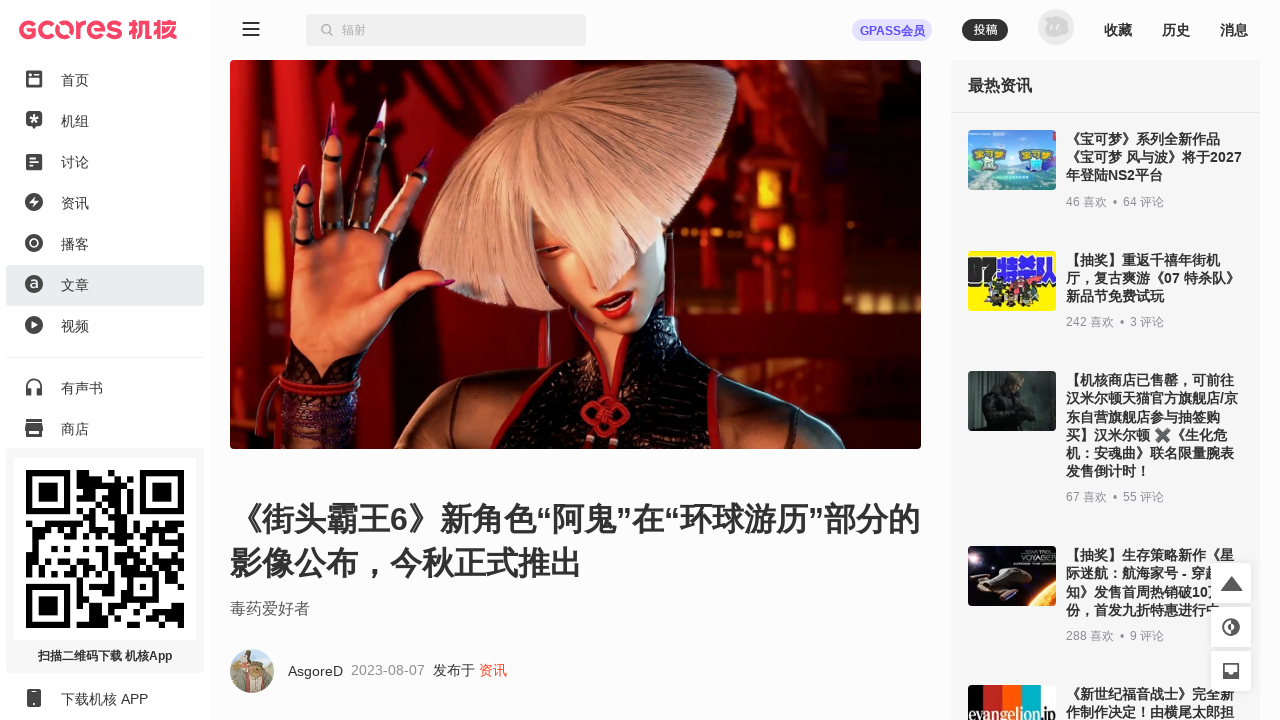

Main page container #app_inner loaded
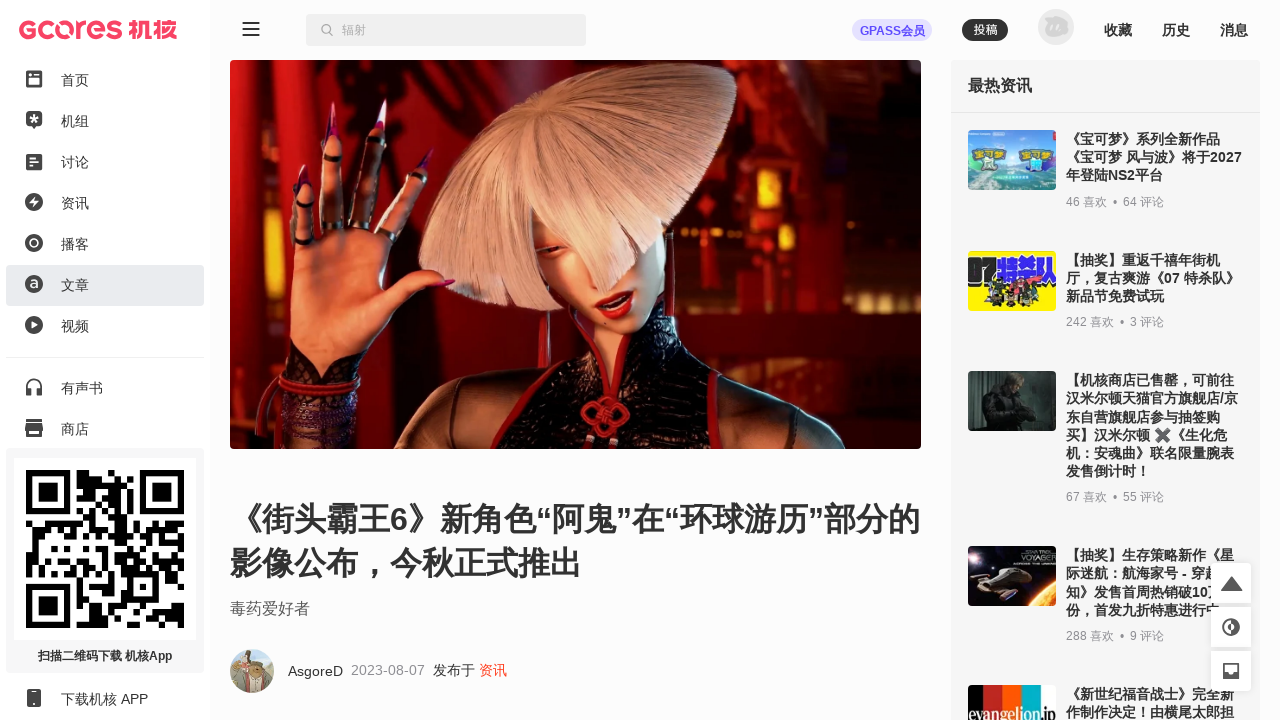

Located main article element
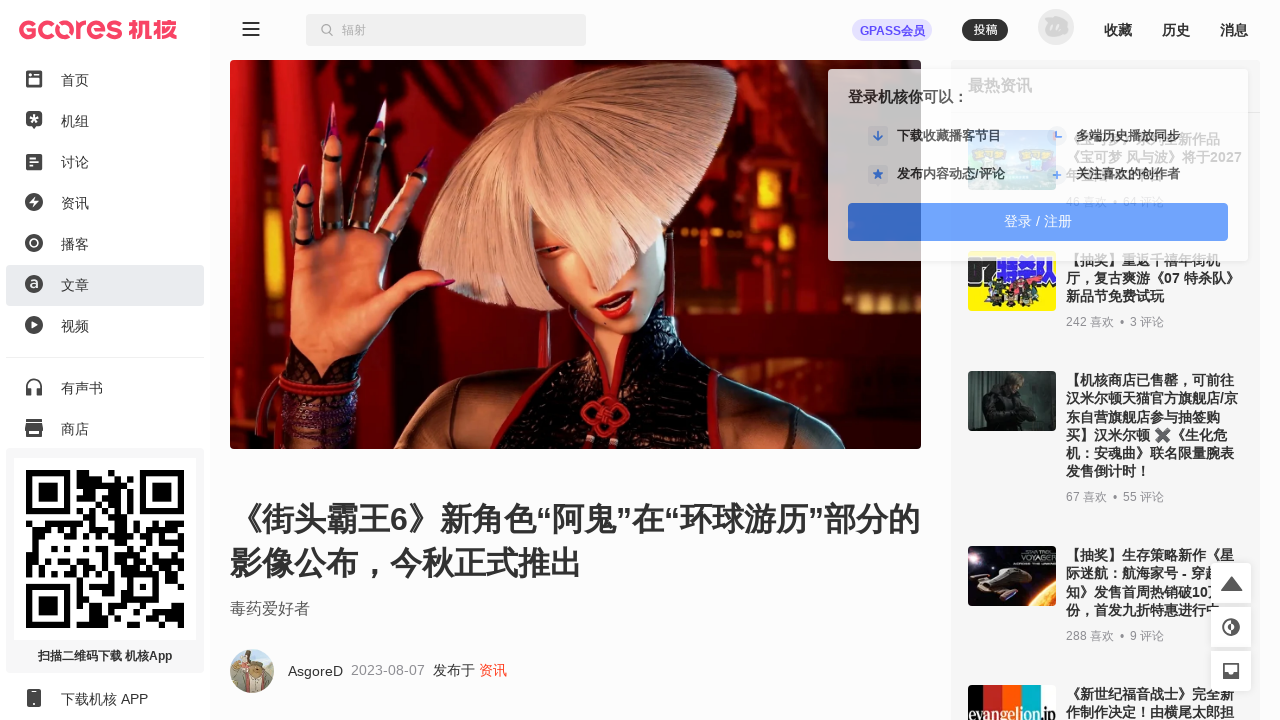

Retrieved data-page-name attribute value
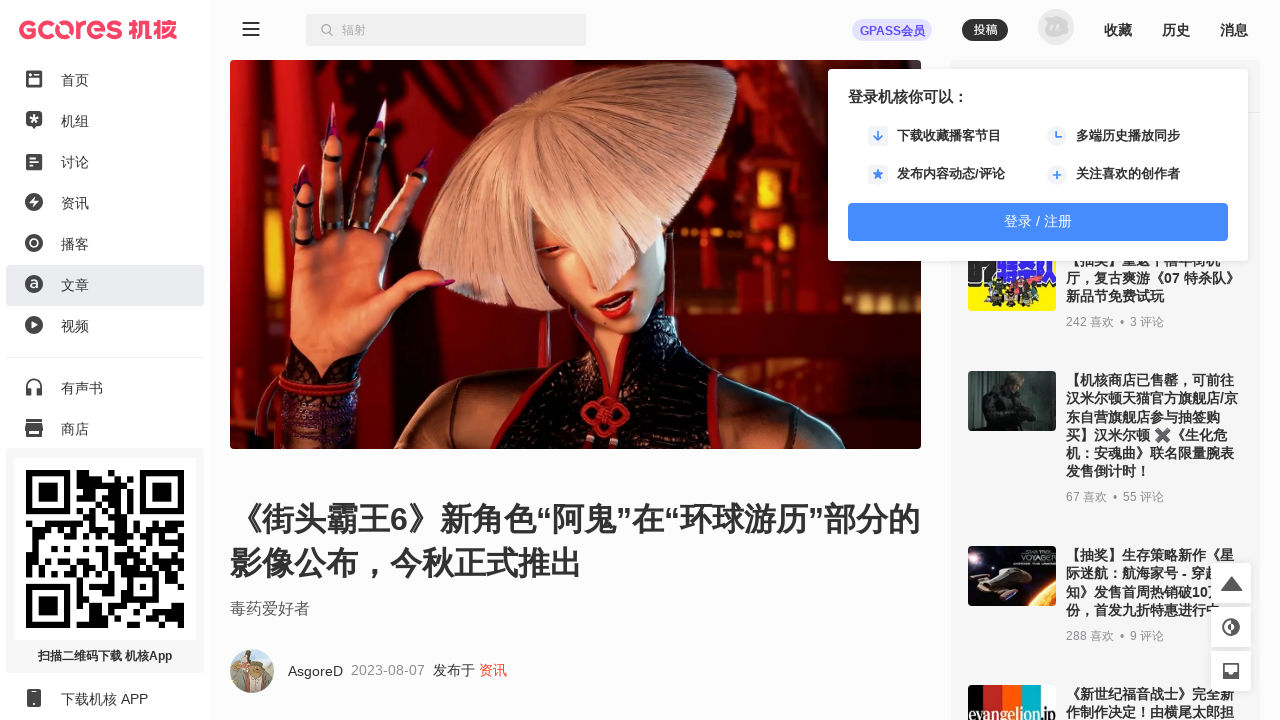

Verified page-name attribute equals 'article'
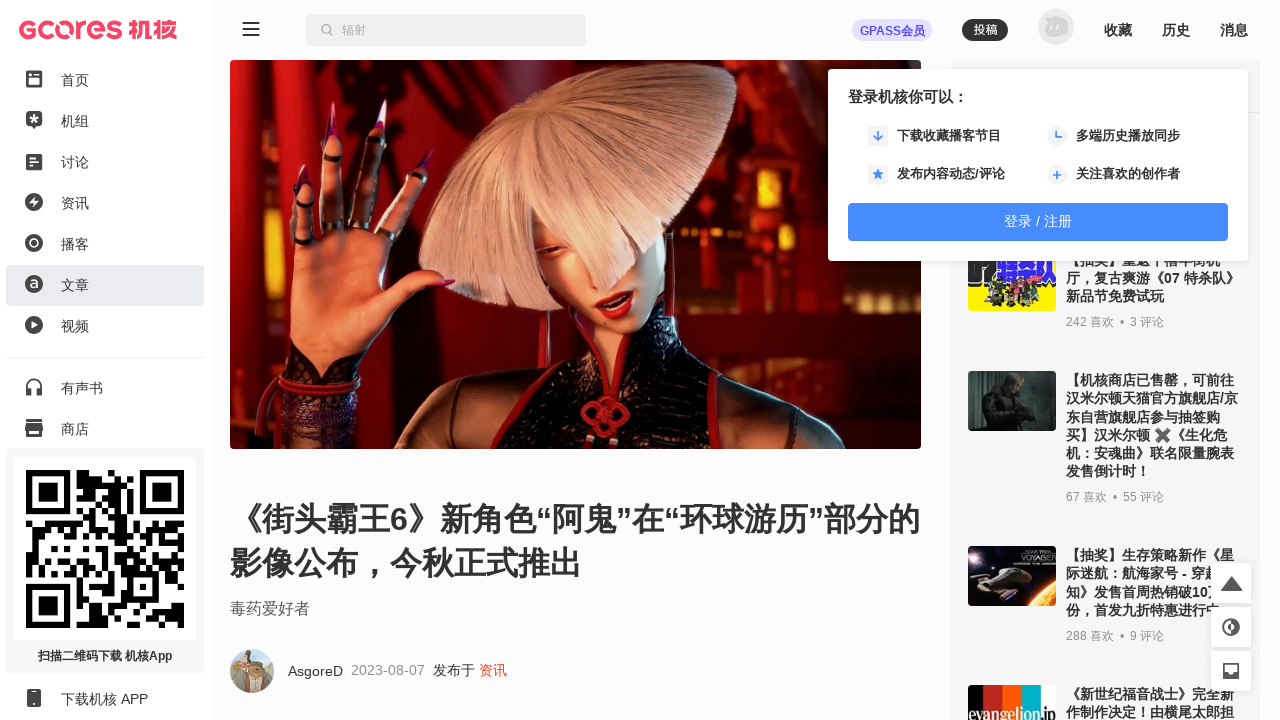

Located user-submitted article marker element
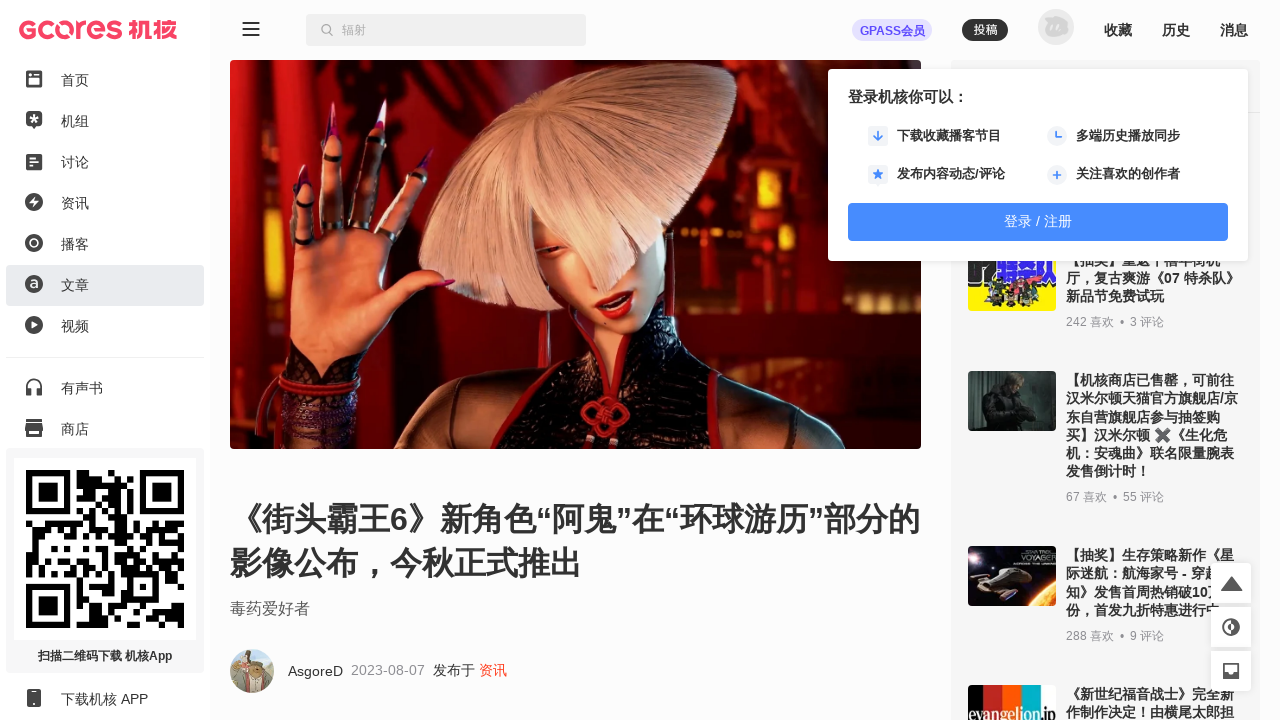

Verified user-submitted article marker is visible
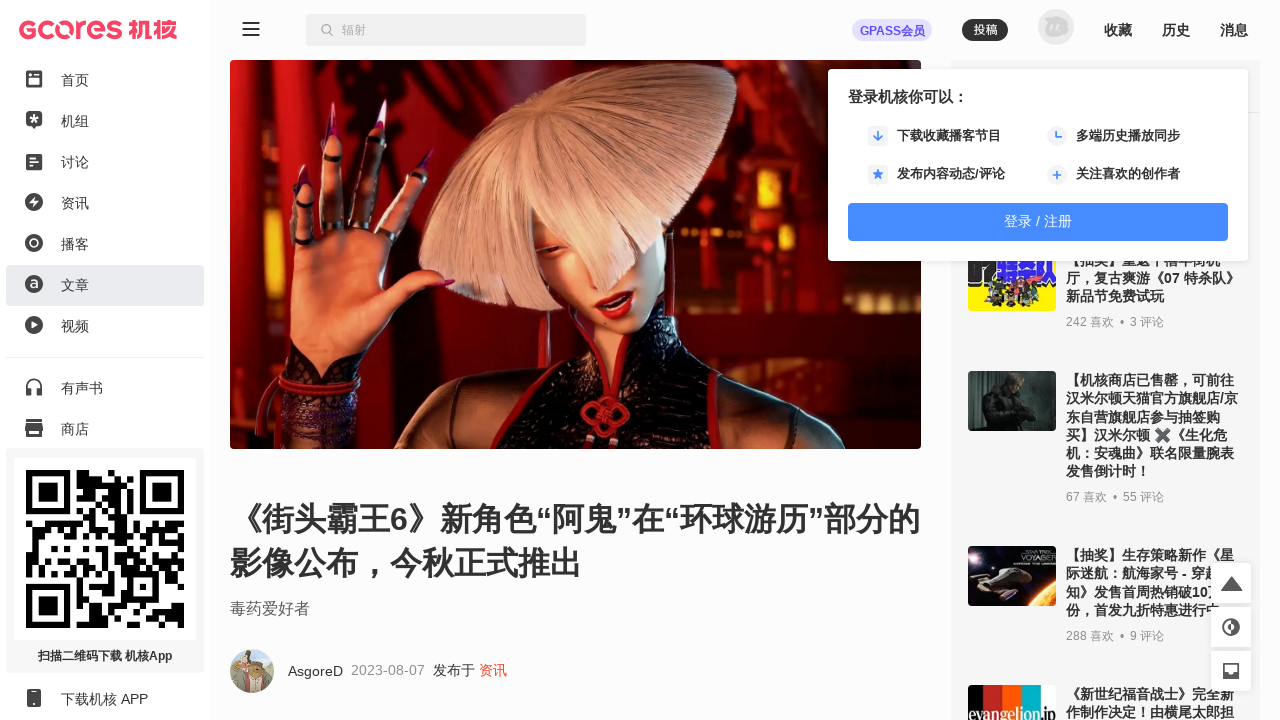

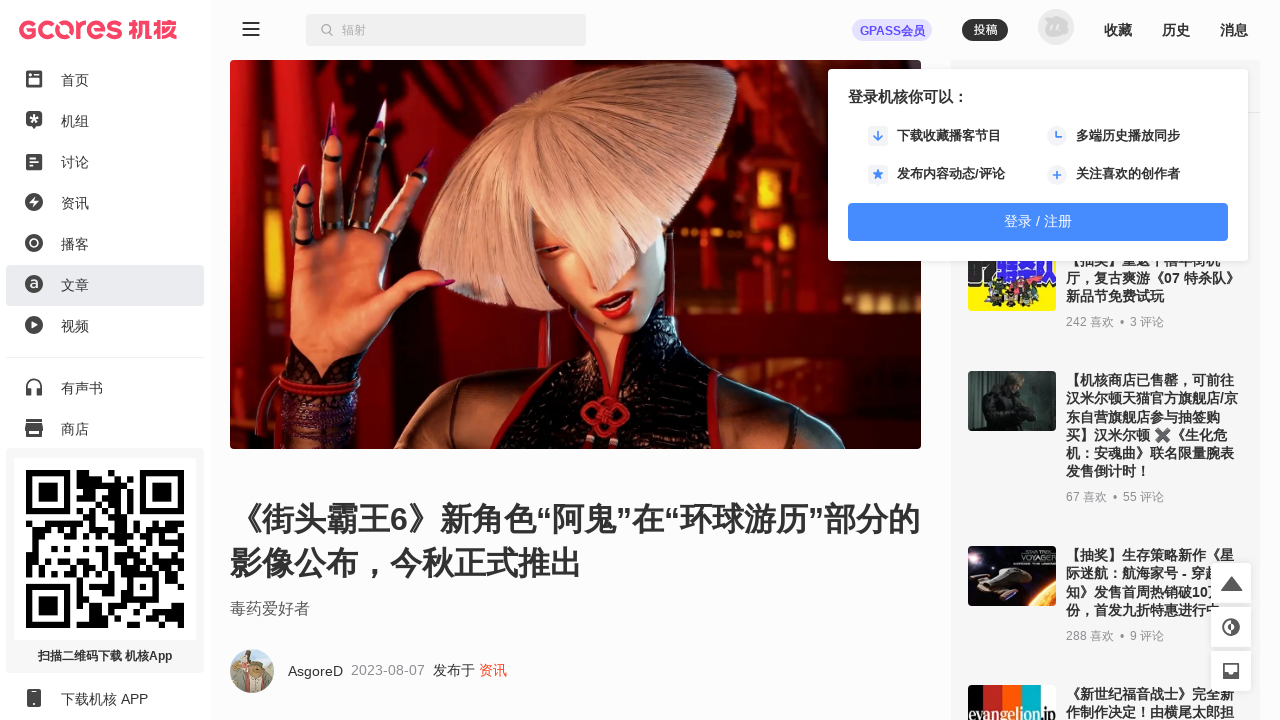